Tests that the Clear completed button displays the correct text when items are completed

Starting URL: https://demo.playwright.dev/todomvc

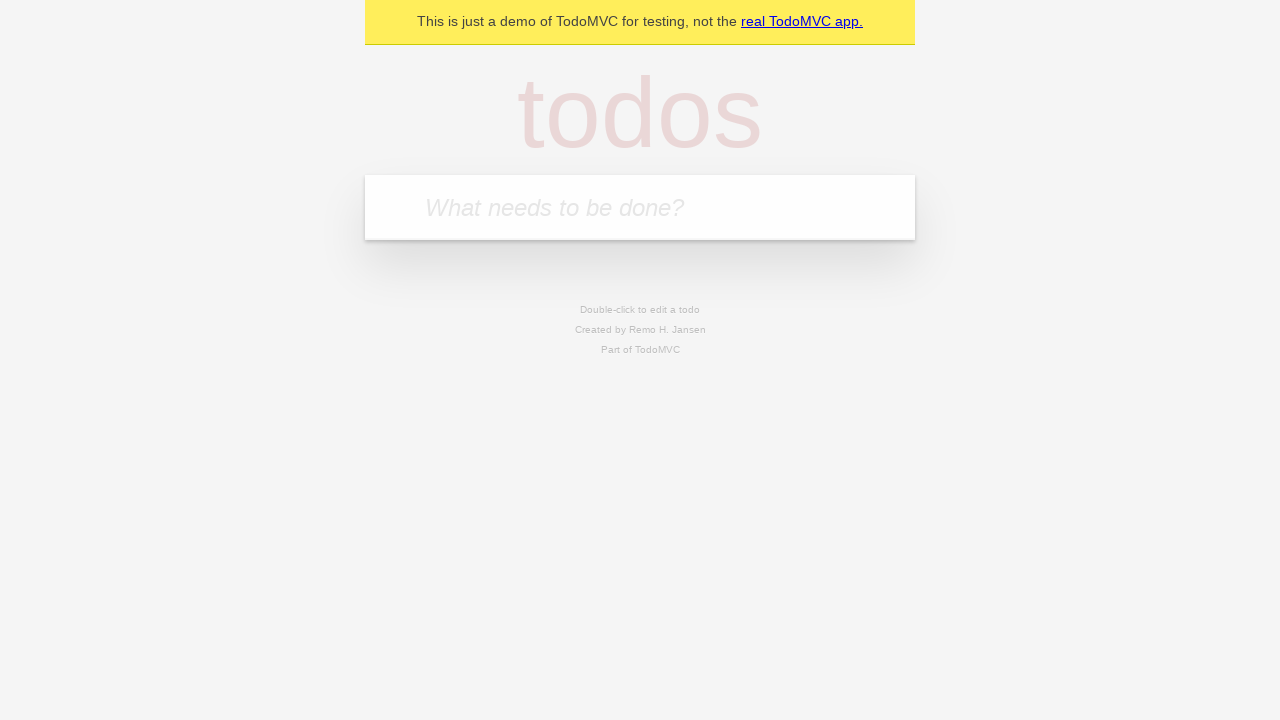

Filled todo input with 'buy some cheese' on internal:attr=[placeholder="What needs to be done?"i]
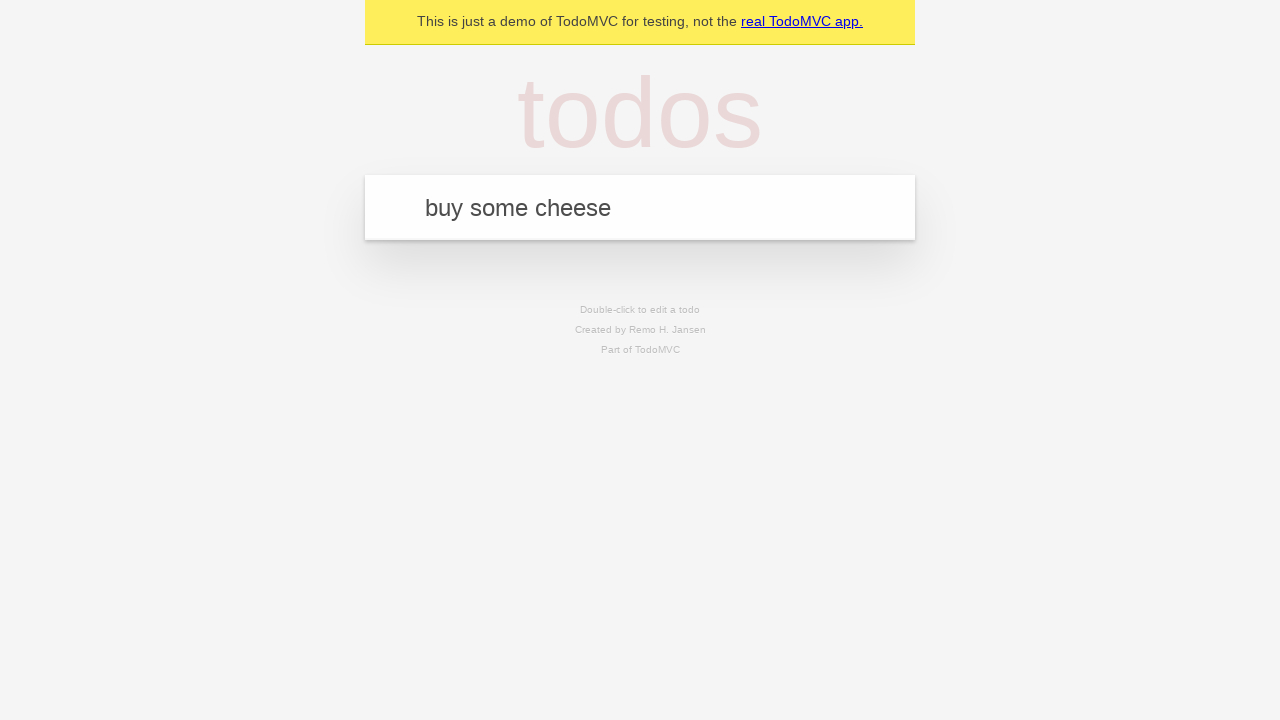

Pressed Enter to add first todo on internal:attr=[placeholder="What needs to be done?"i]
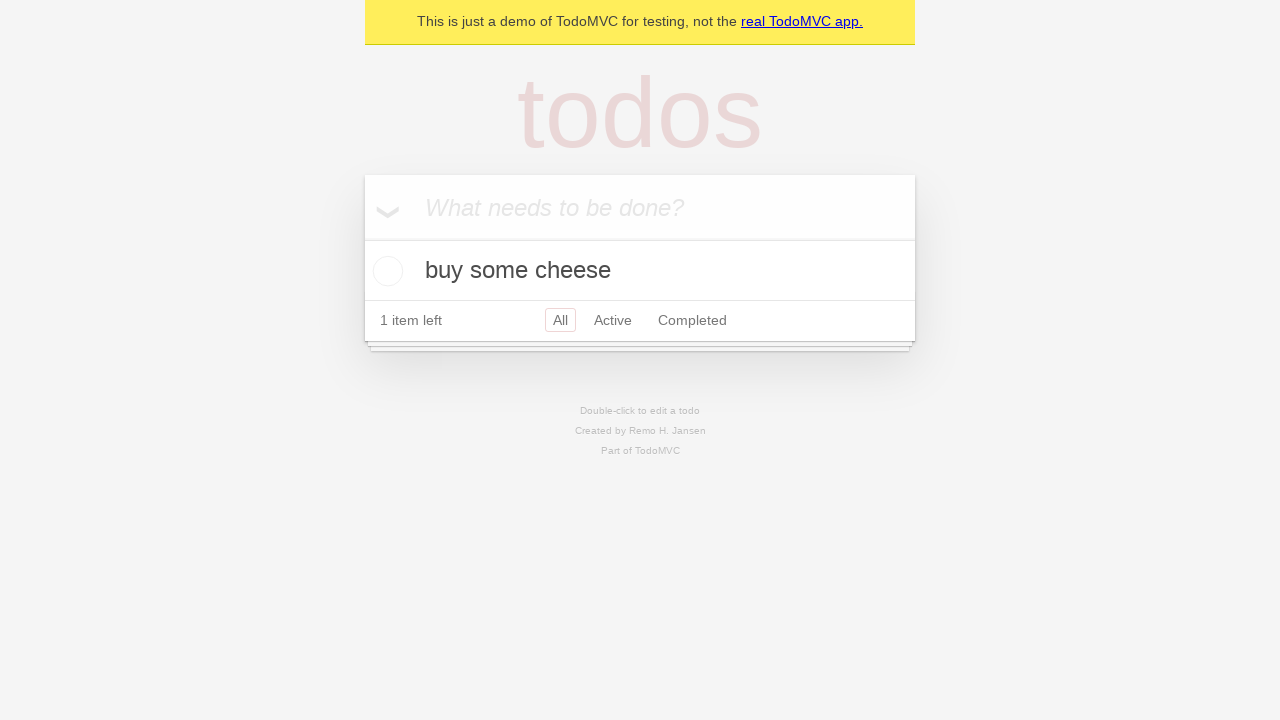

Filled todo input with 'feed the cat' on internal:attr=[placeholder="What needs to be done?"i]
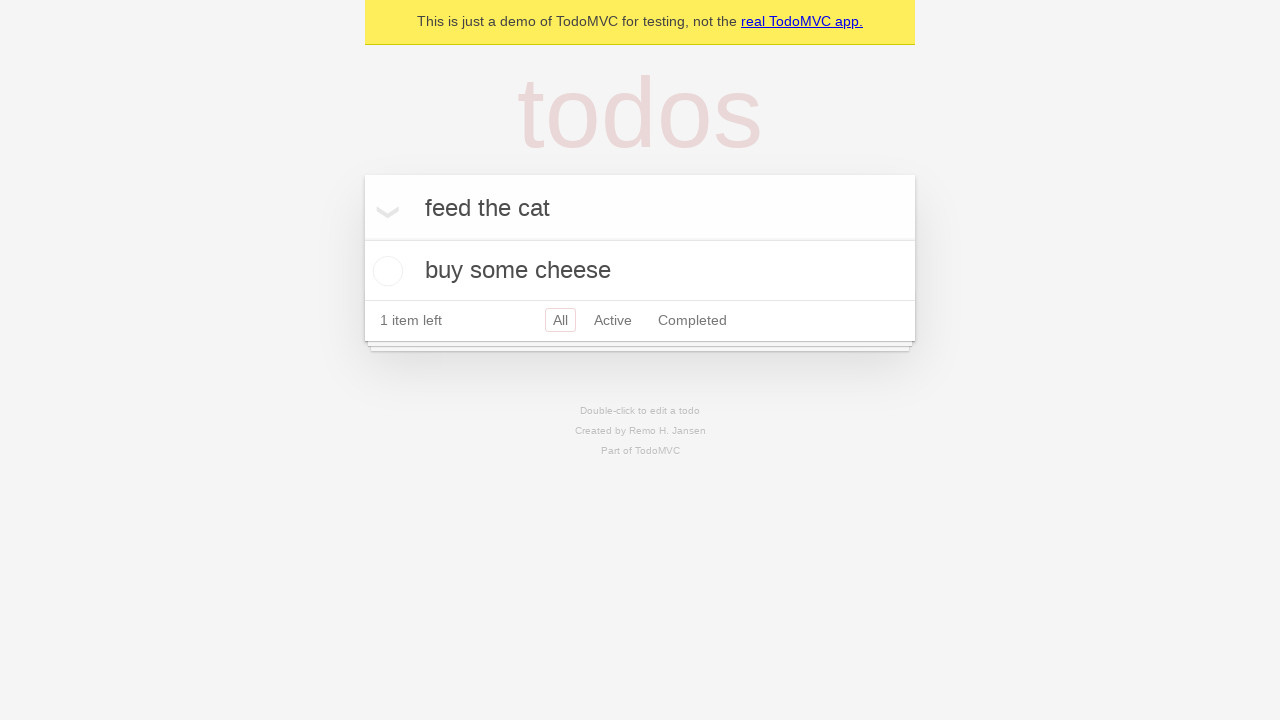

Pressed Enter to add second todo on internal:attr=[placeholder="What needs to be done?"i]
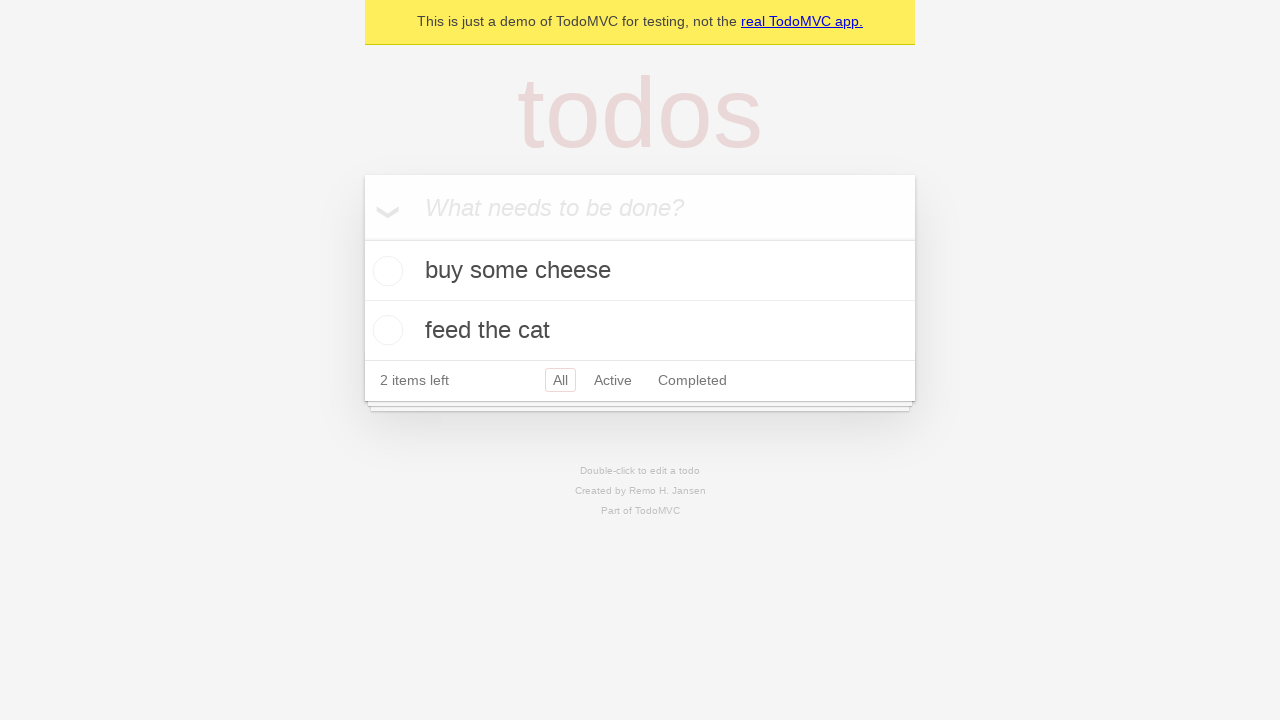

Filled todo input with 'book a doctors appointment' on internal:attr=[placeholder="What needs to be done?"i]
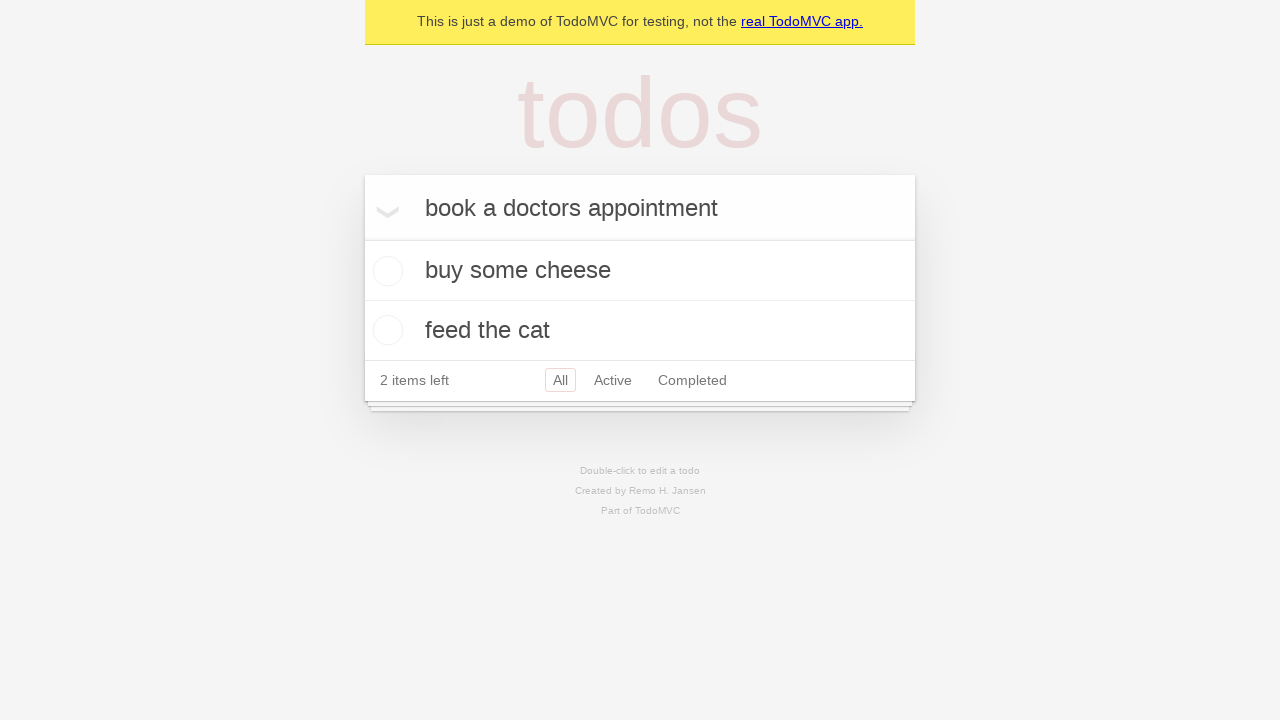

Pressed Enter to add third todo on internal:attr=[placeholder="What needs to be done?"i]
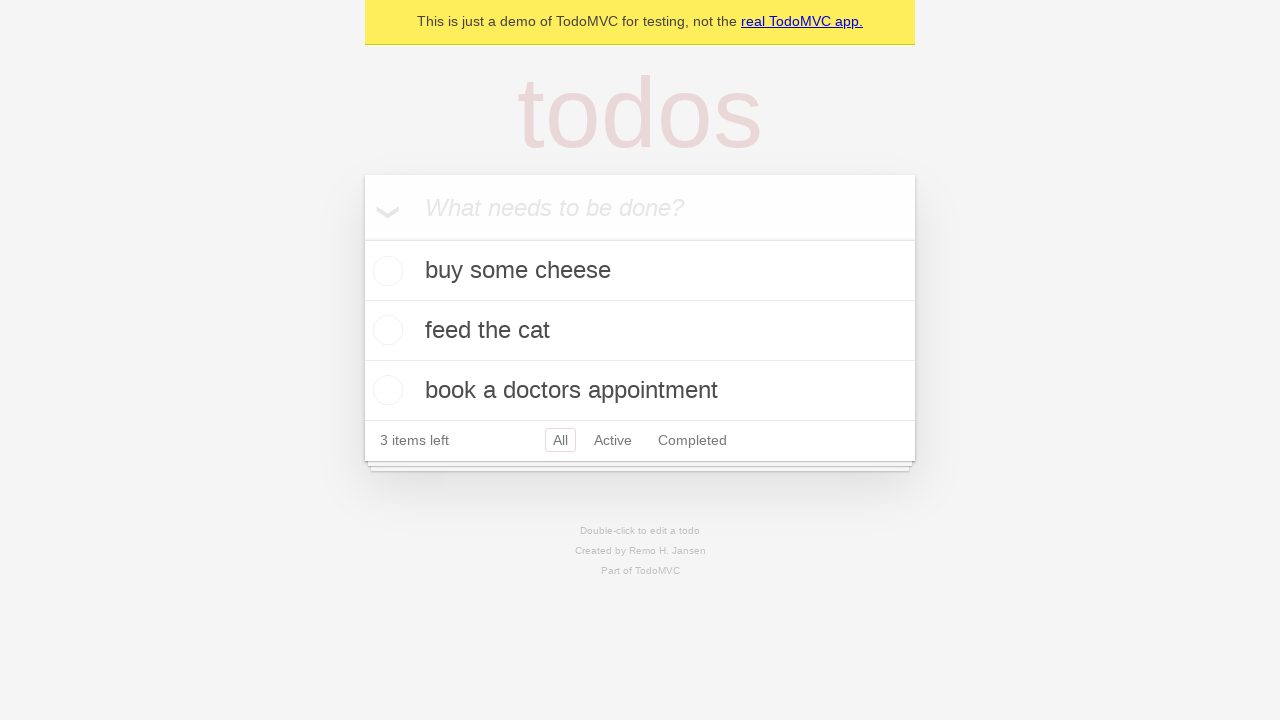

Checked the first todo item as completed at (385, 271) on .todo-list li .toggle >> nth=0
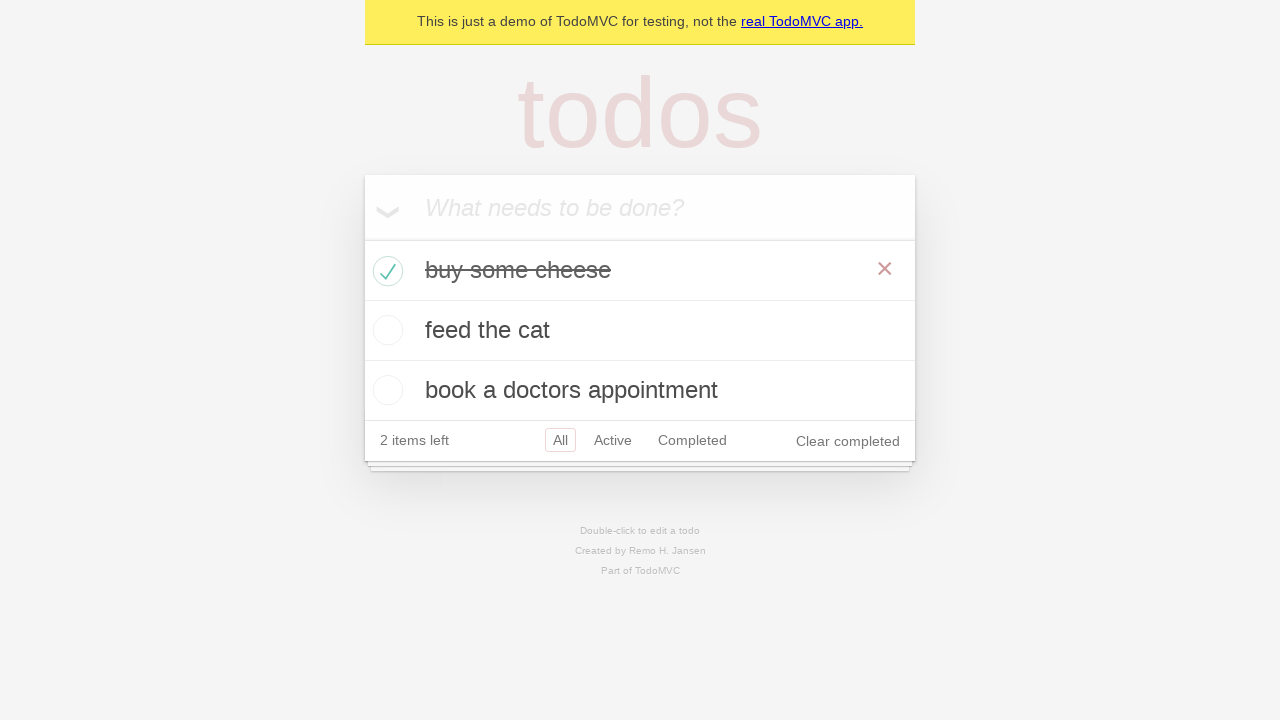

Clear completed button is visible and ready
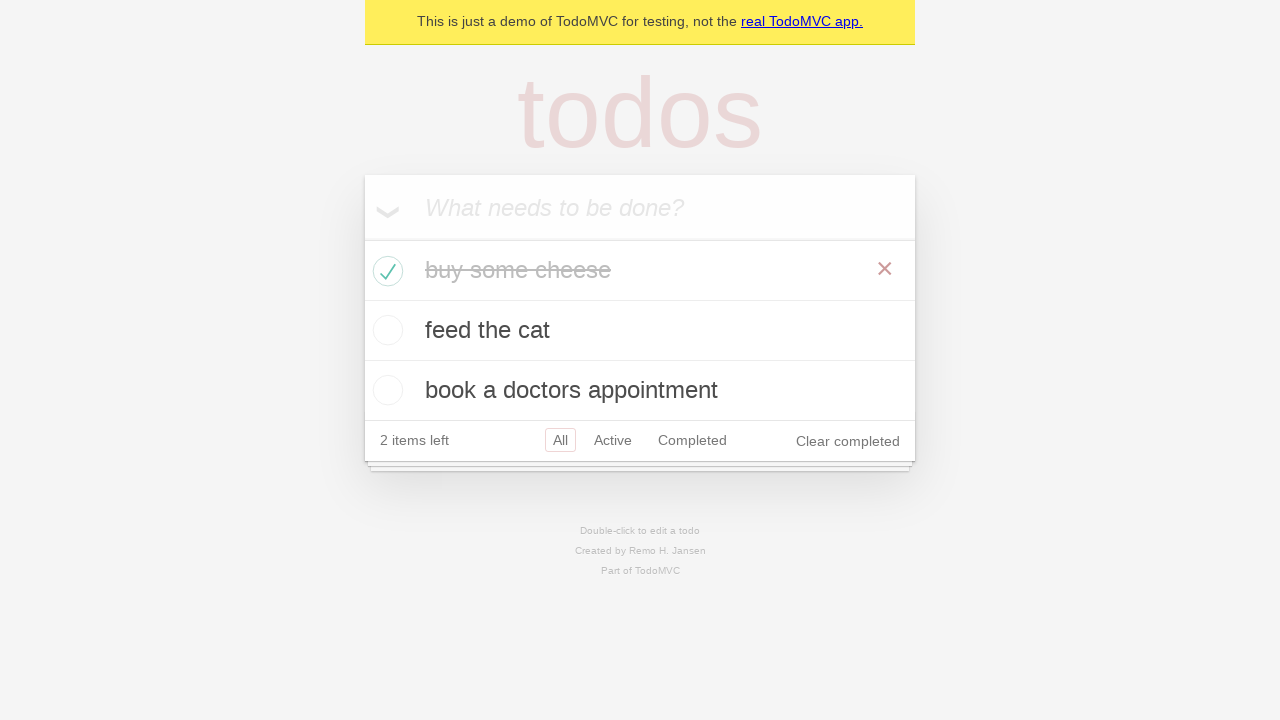

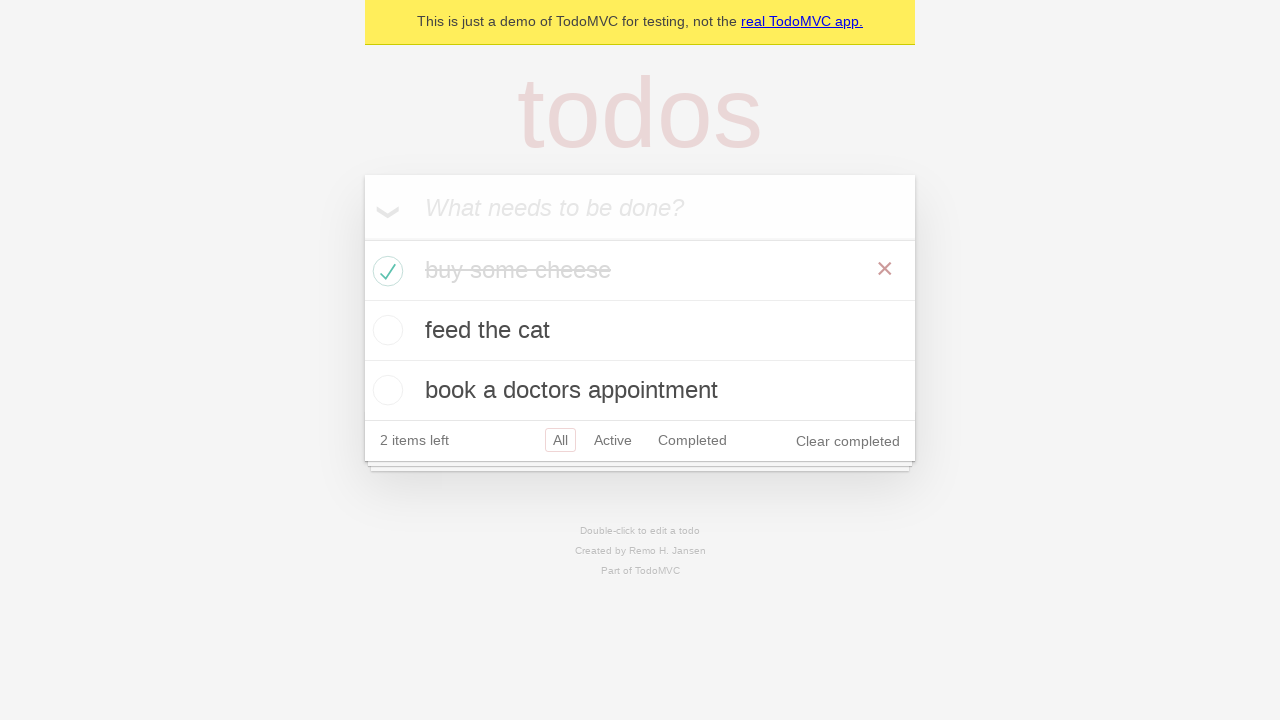